Tests drag and drop functionality by dragging a source element to a target drop zone on a test automation practice page

Starting URL: https://testautomationpractice.blogspot.com/

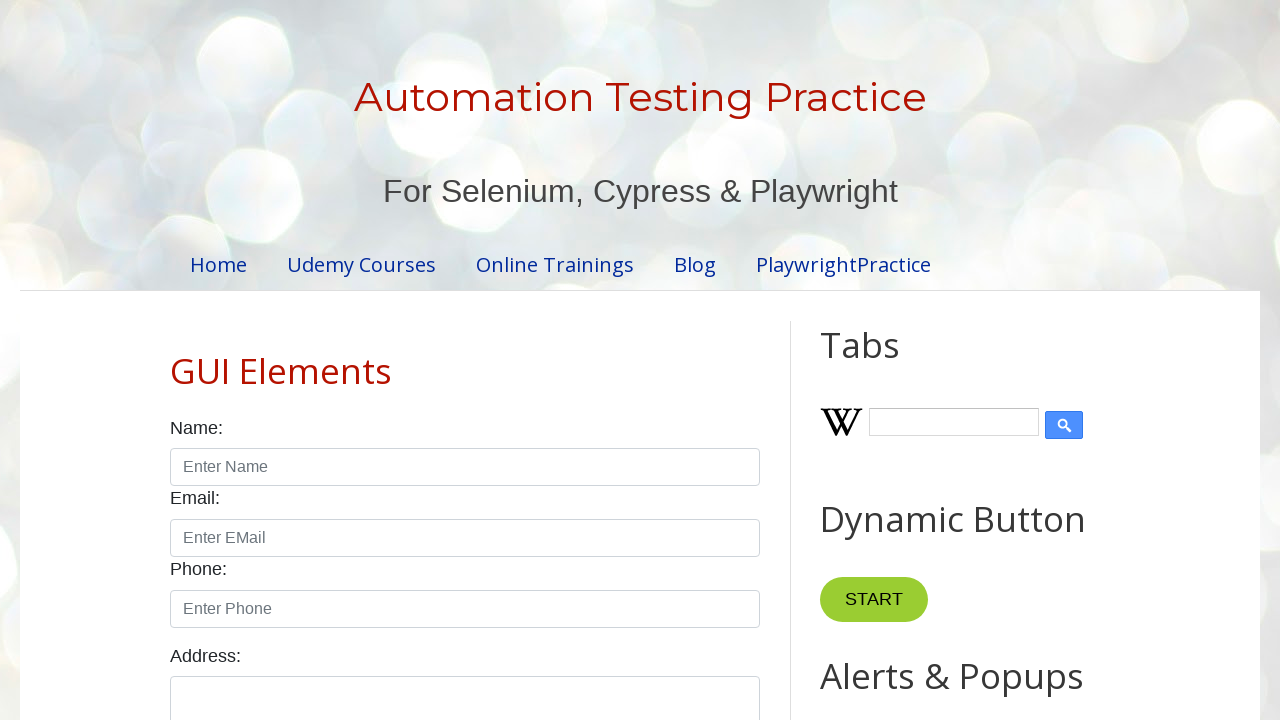

Source element 'Drag me to my target' is visible
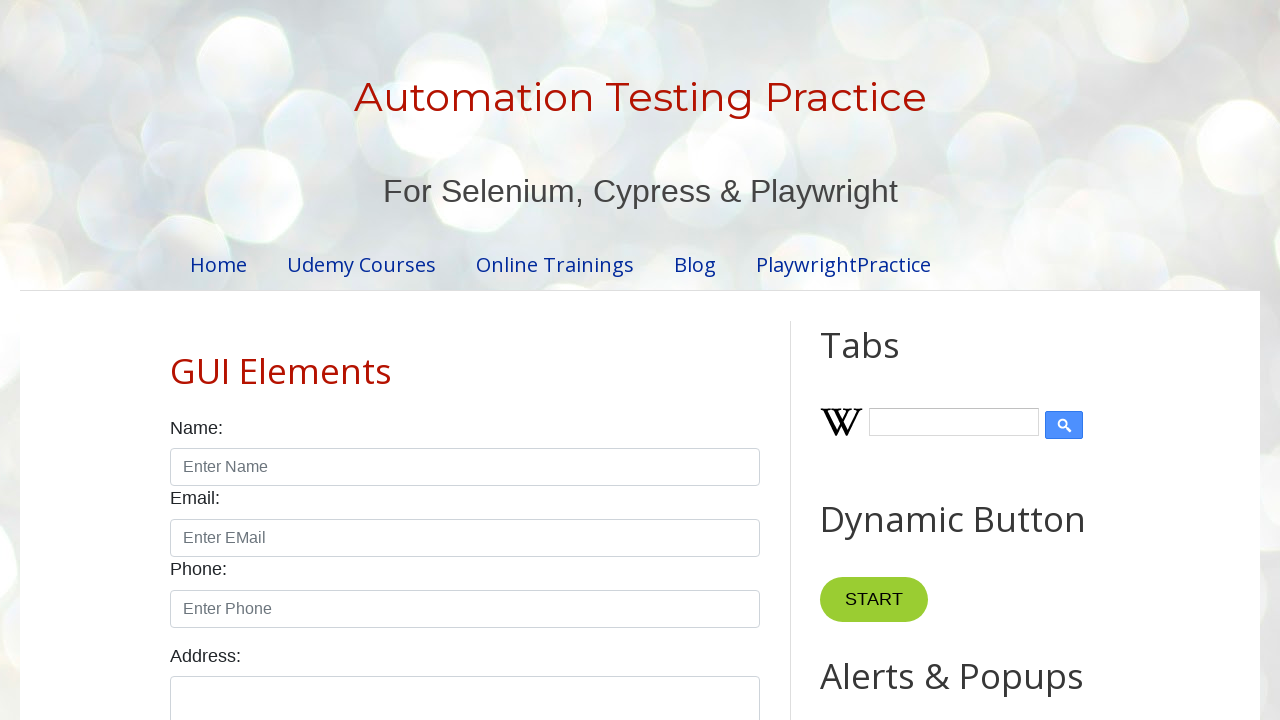

Target drop zone element is visible
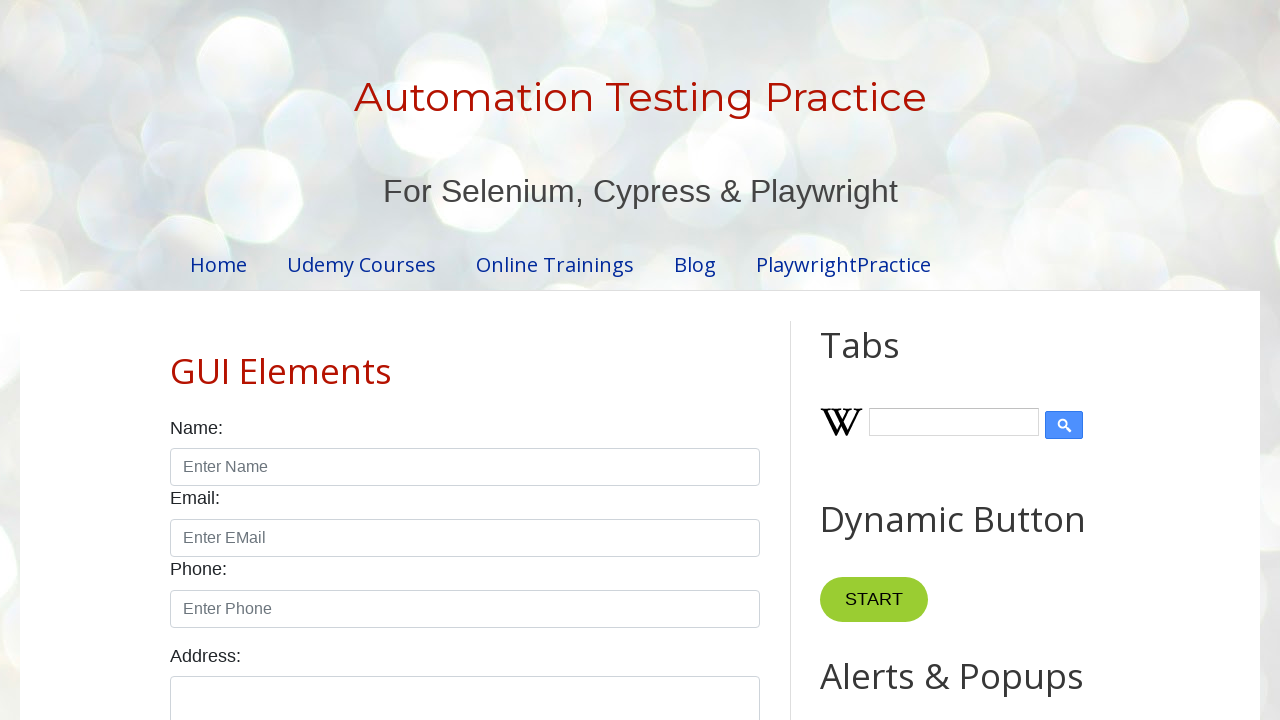

Dragged source element to target drop zone at (1015, 404)
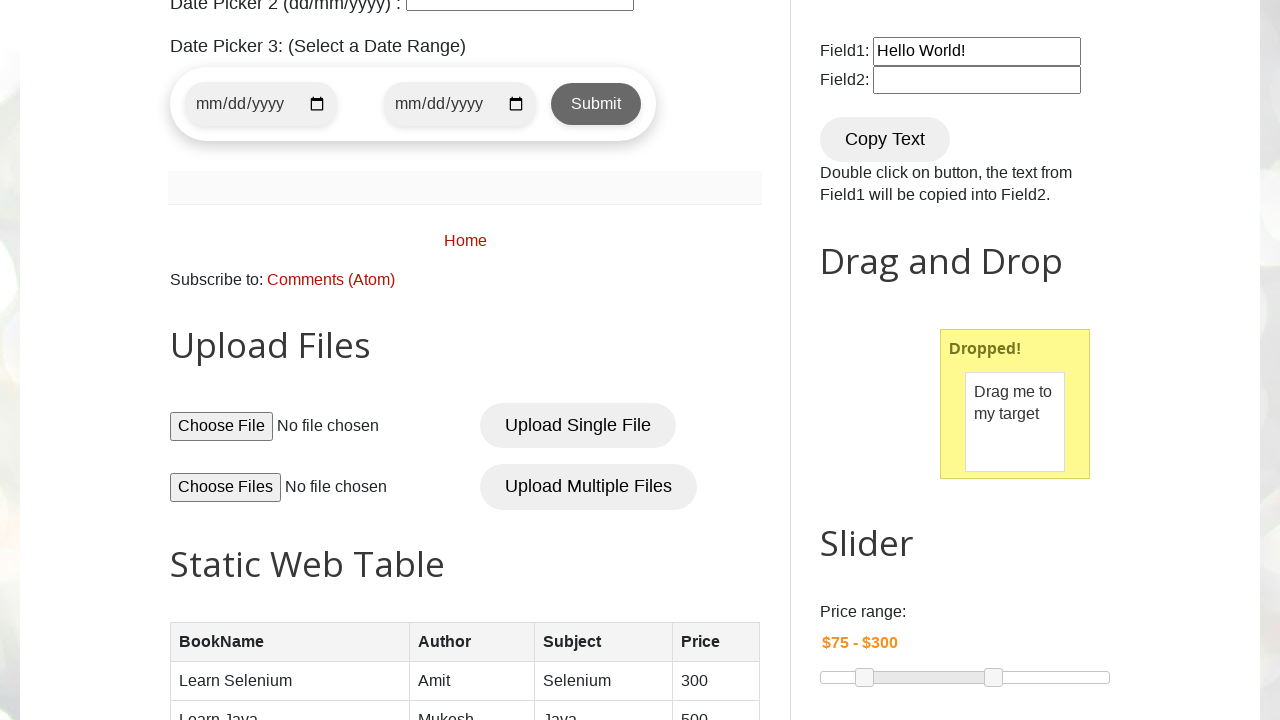

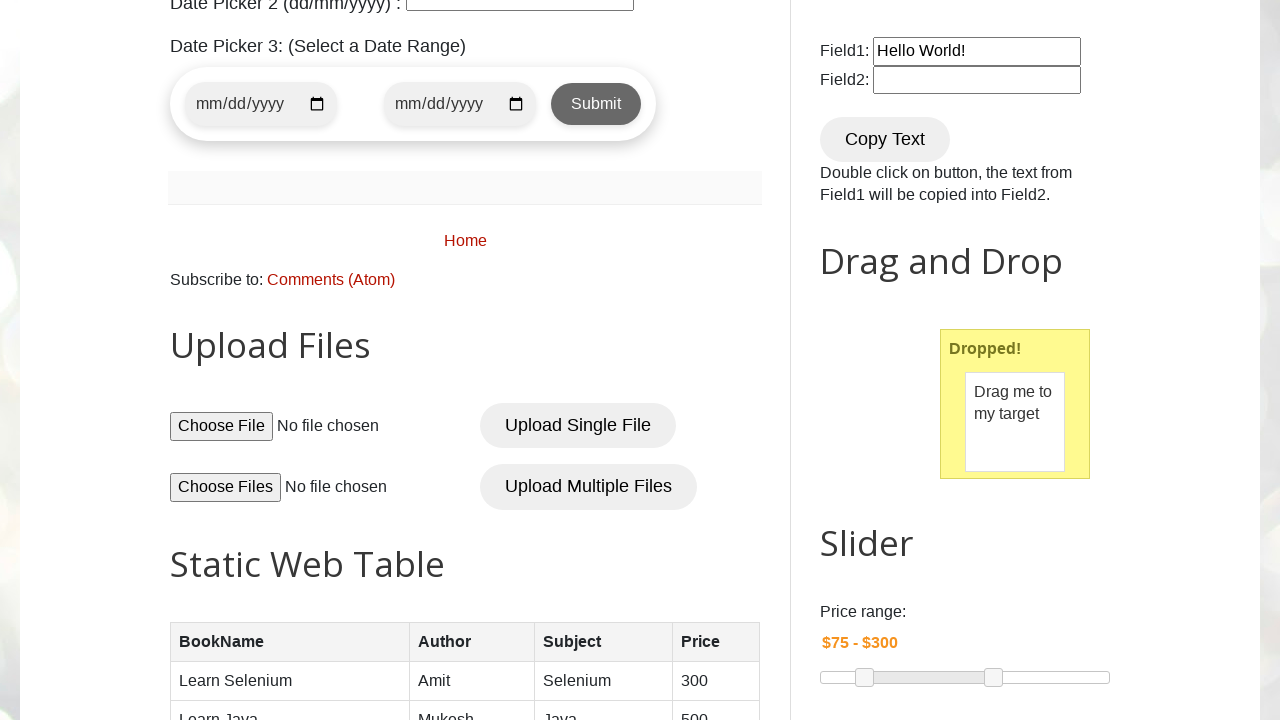